Navigates to TutorialsPoint Selenium practice page for links and verifies that anchor elements are present on the page.

Starting URL: https://www.tutorialspoint.com/selenium/practice/links.php

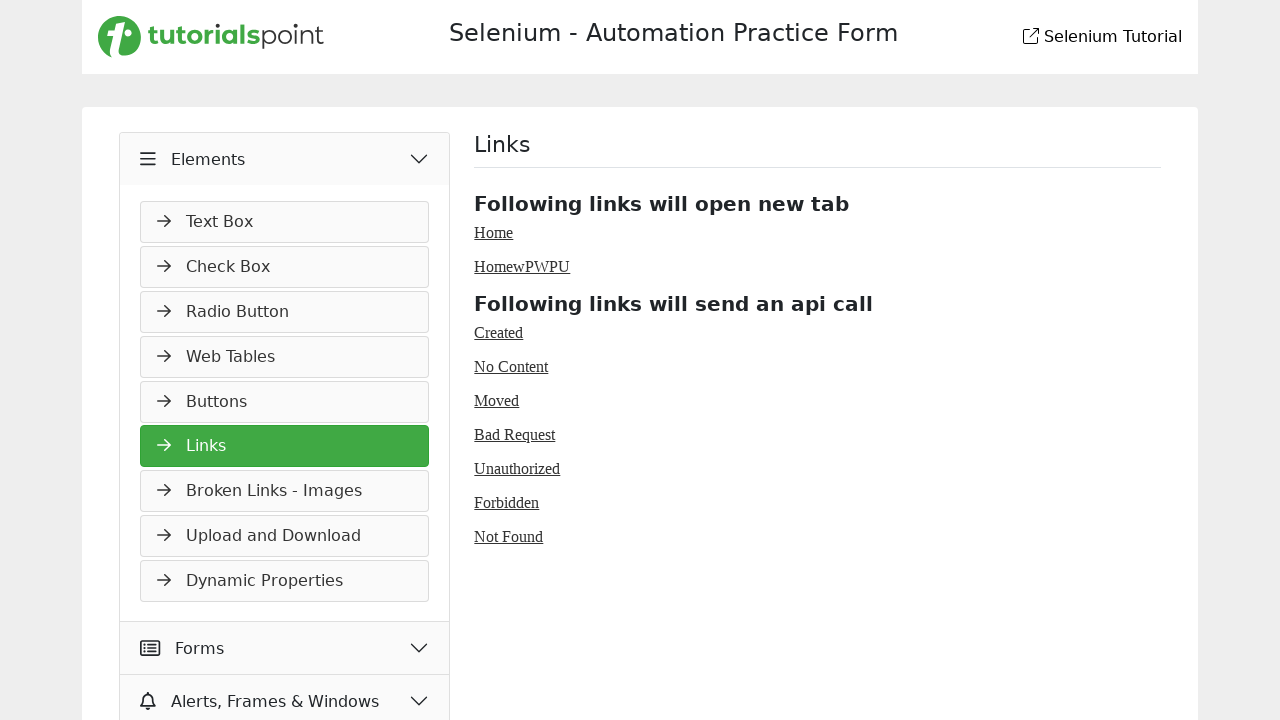

Navigated to TutorialsPoint Selenium practice page for links
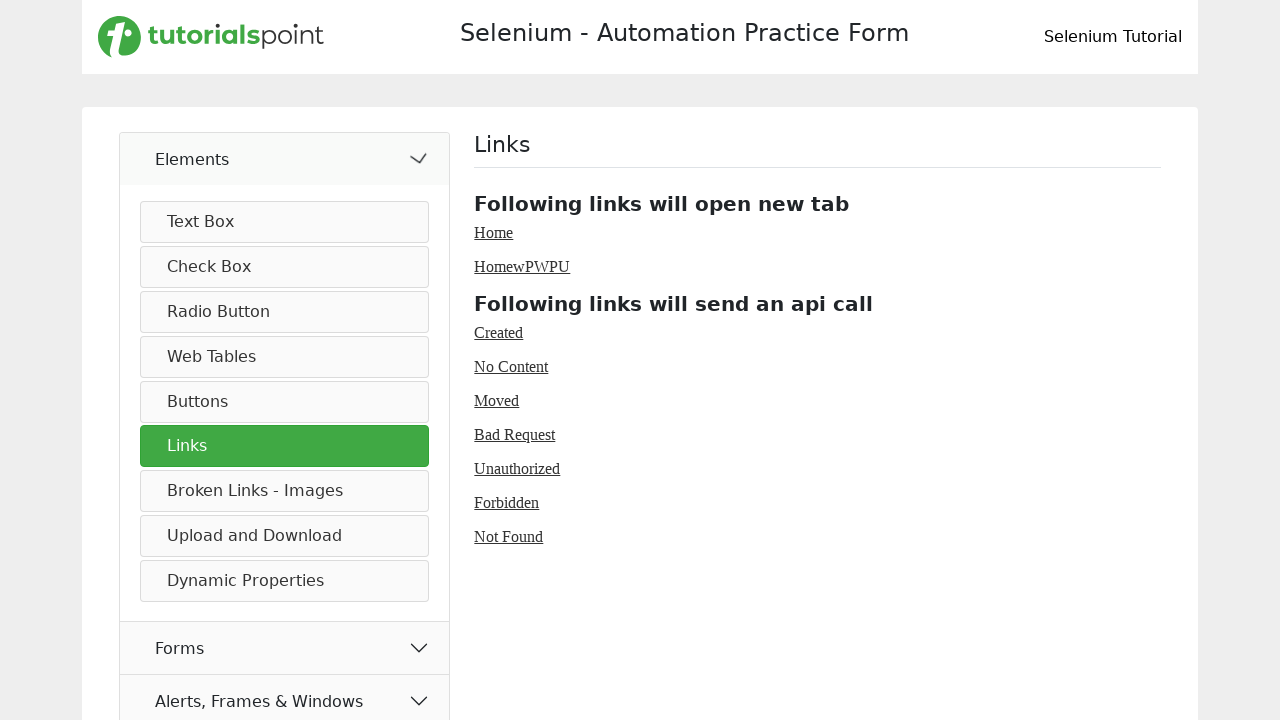

Anchor elements are present on the page
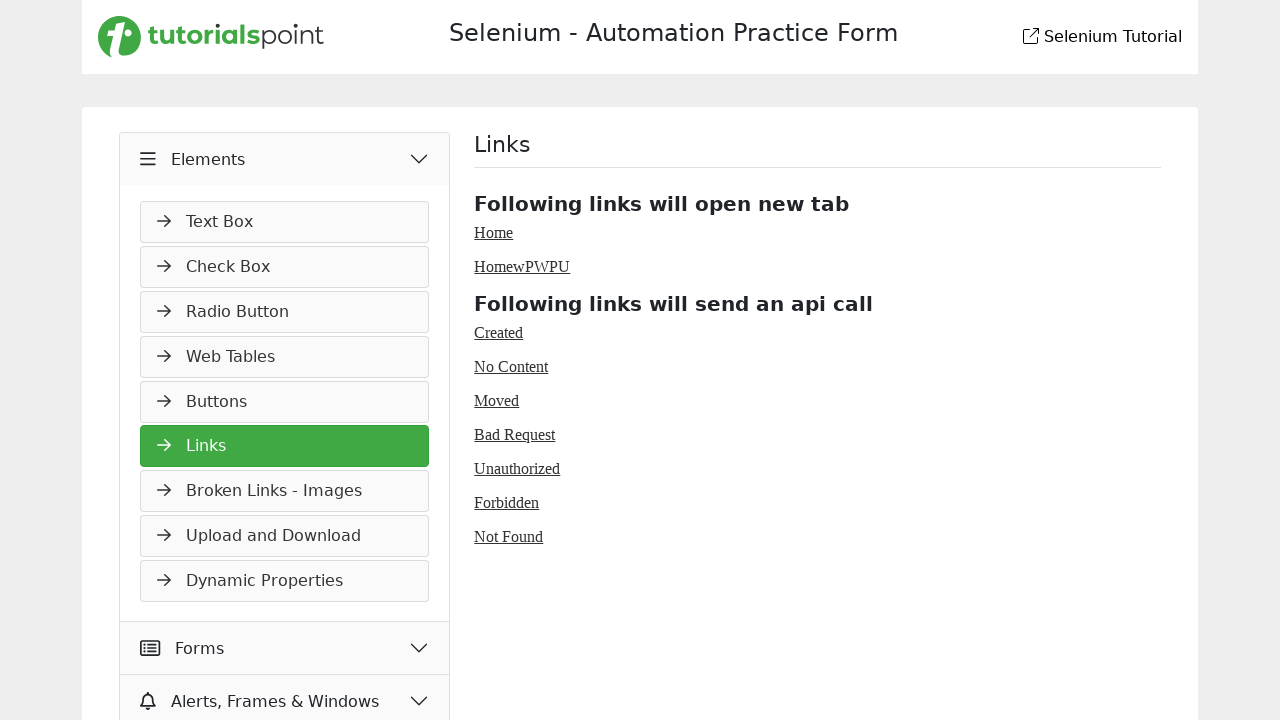

Located all anchor elements on the page
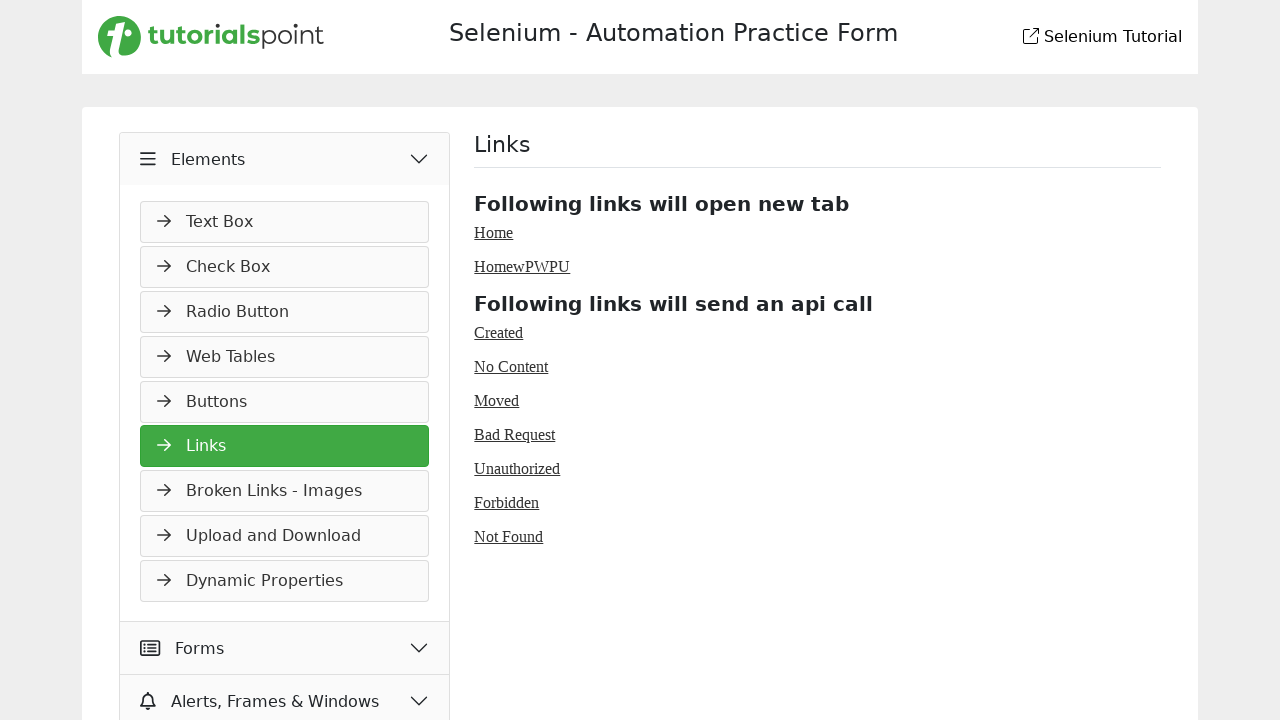

First anchor element is visible
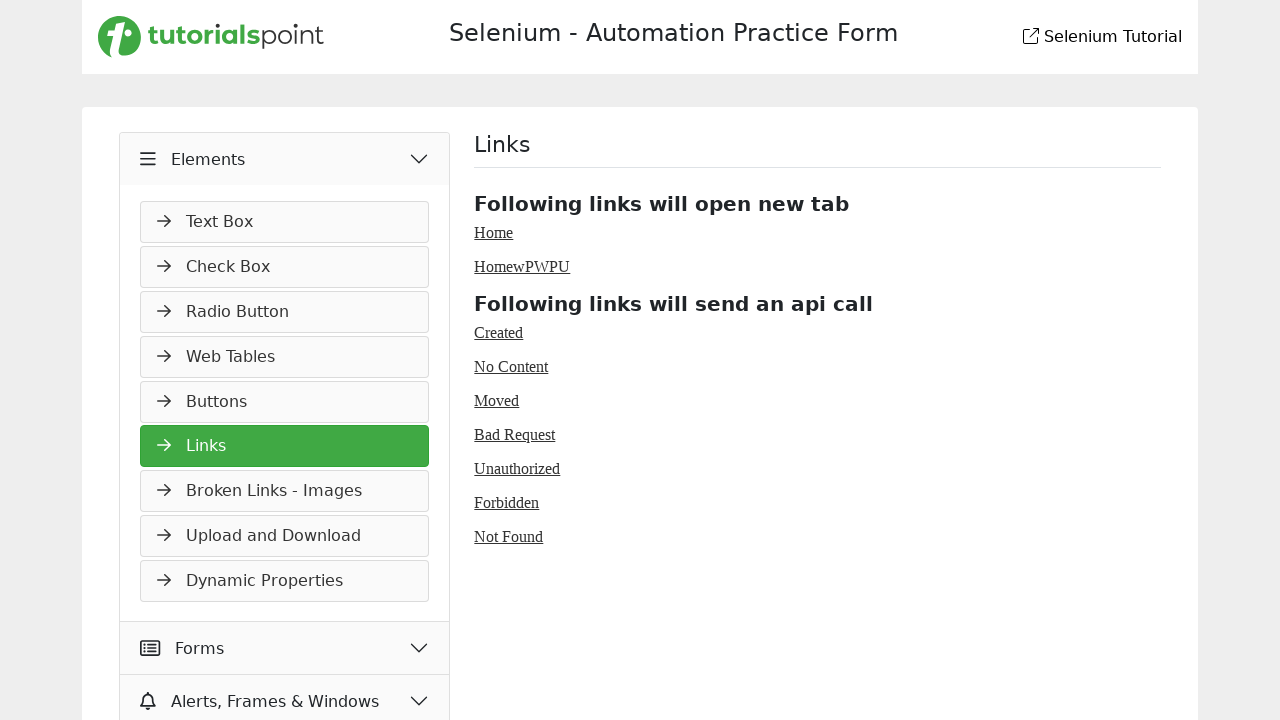

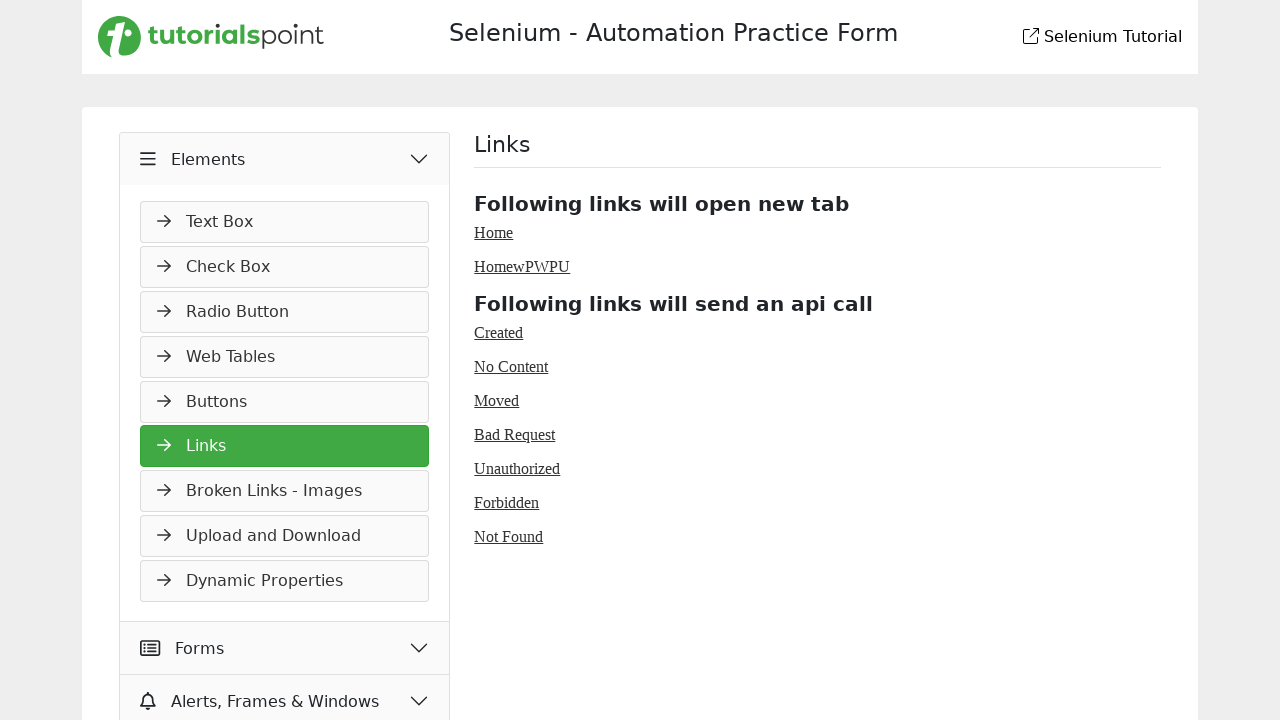